Navigates to an e-commerce site, searches for a product containing "Cucumber" in the product list, and adds it to the cart

Starting URL: https://rahulshettyacademy.com/seleniumPractise/#/

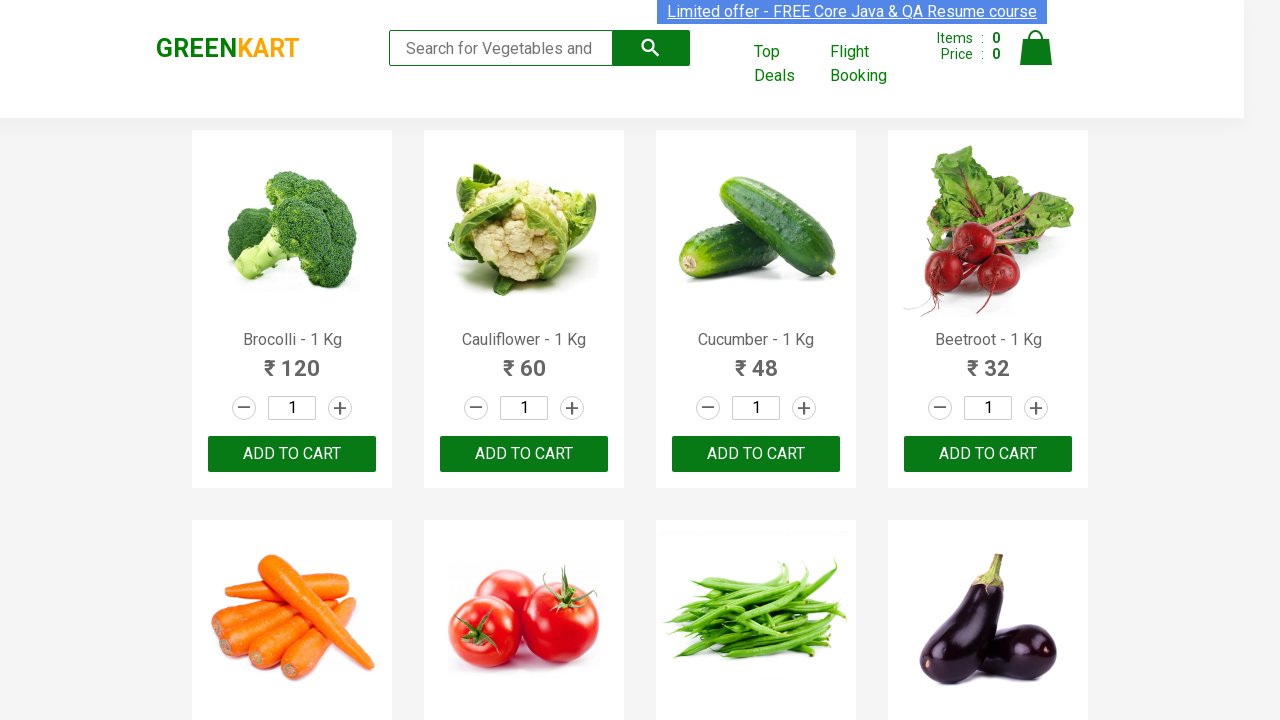

Waited for products to load on the page
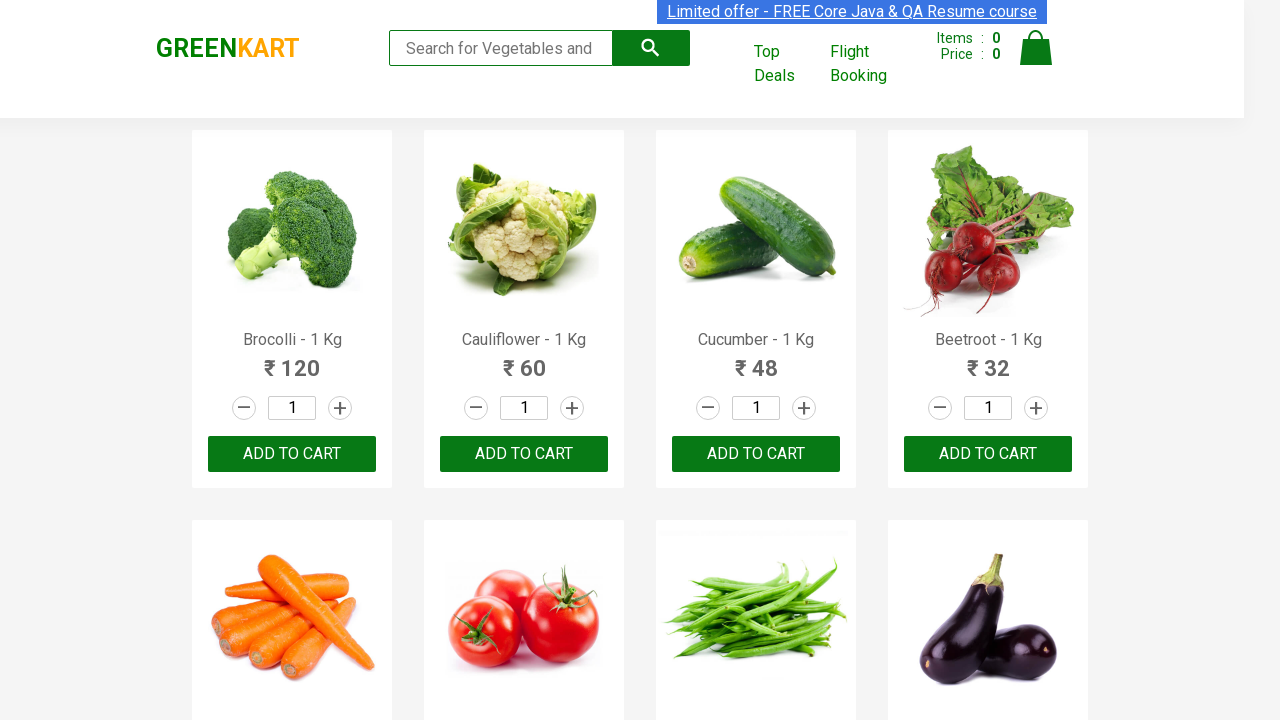

Retrieved all product elements from the page
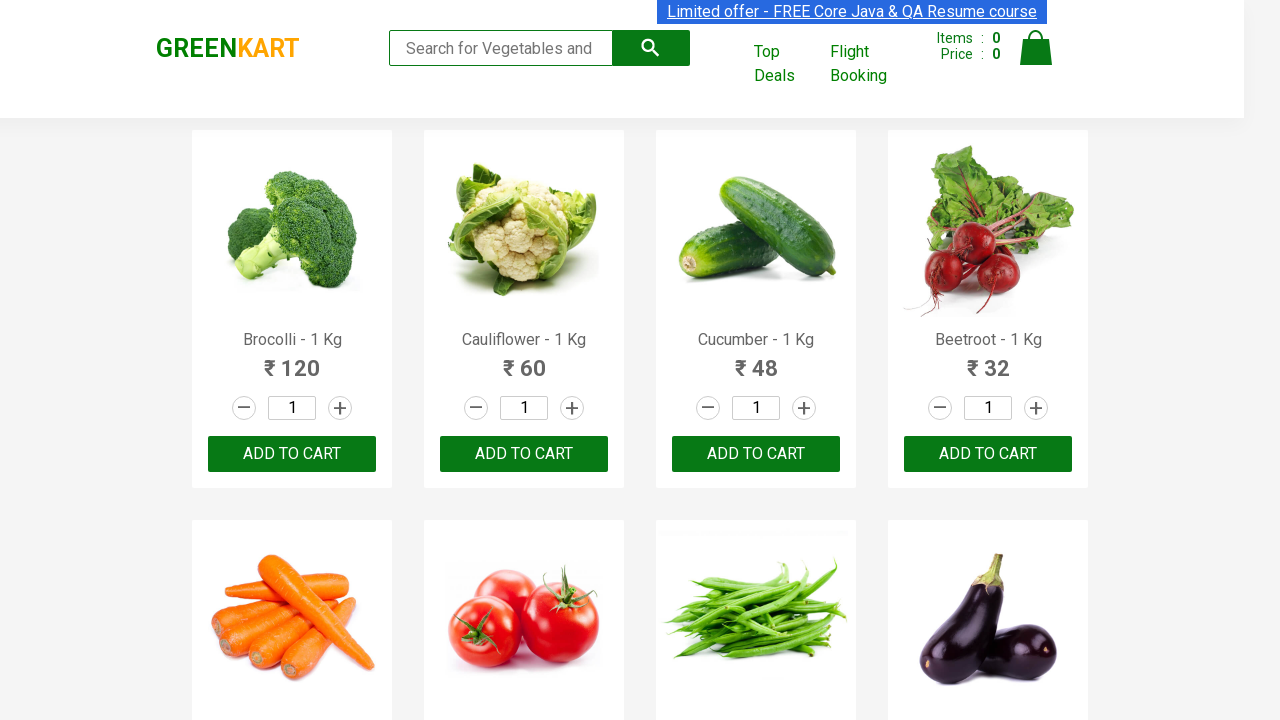

Examined product 1 text content
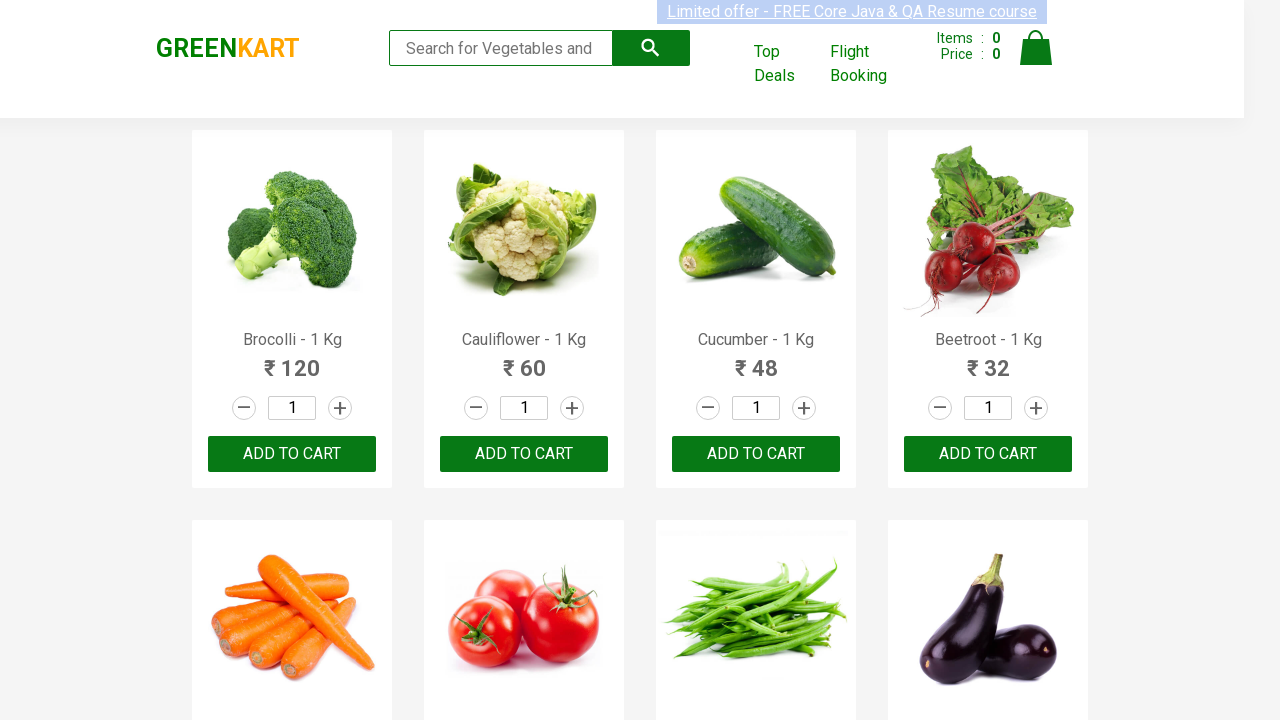

Examined product 2 text content
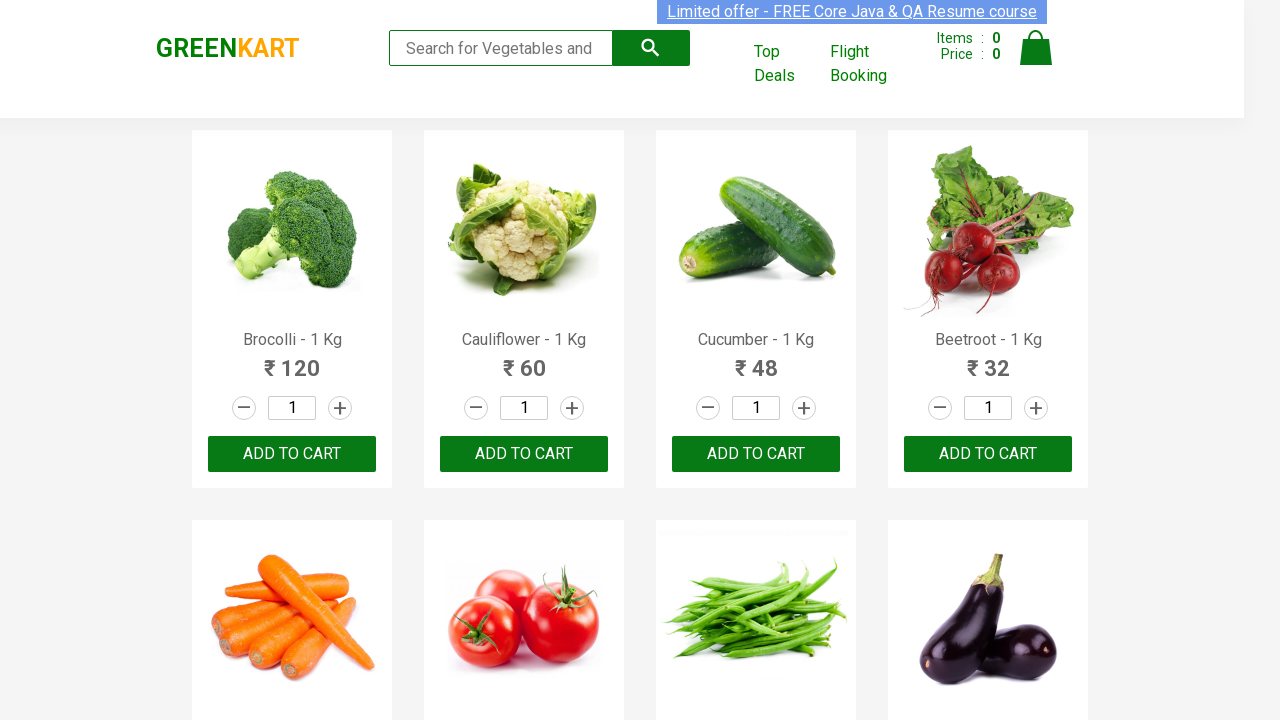

Examined product 3 text content
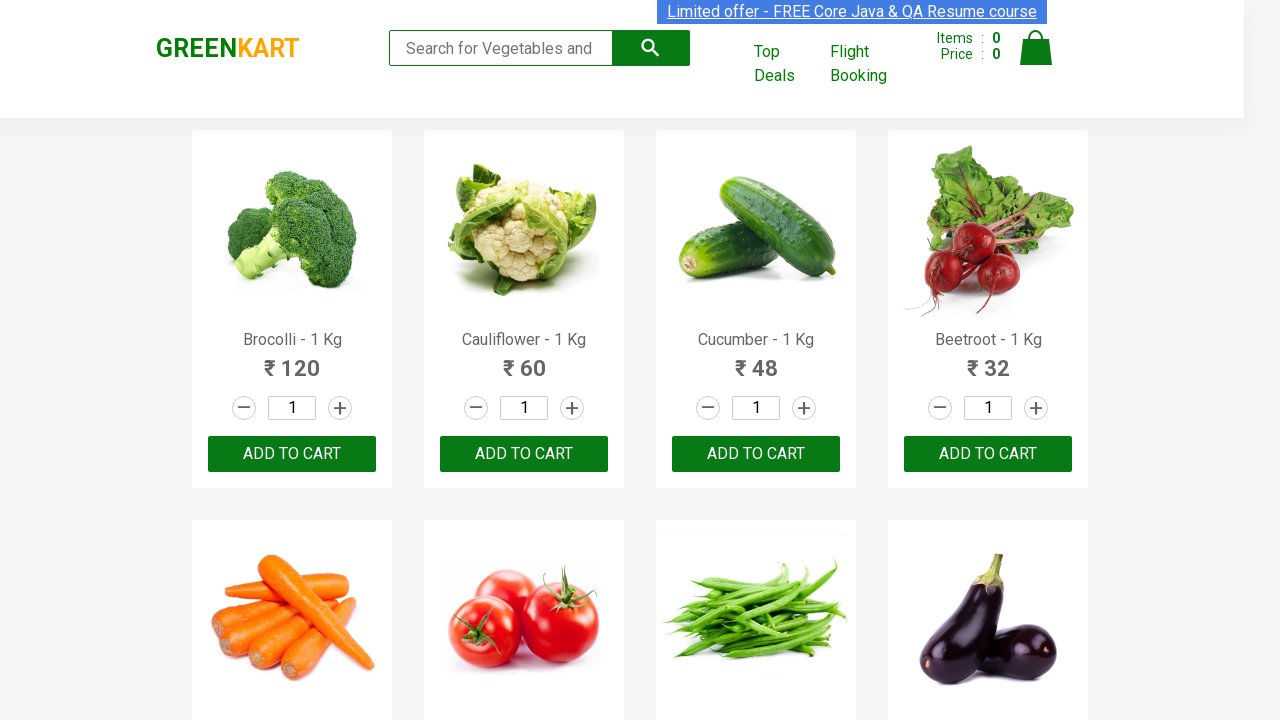

Found Cucumber product and clicked ADD TO CART button at (756, 454) on xpath=//button[text()='ADD TO CART'] >> nth=2
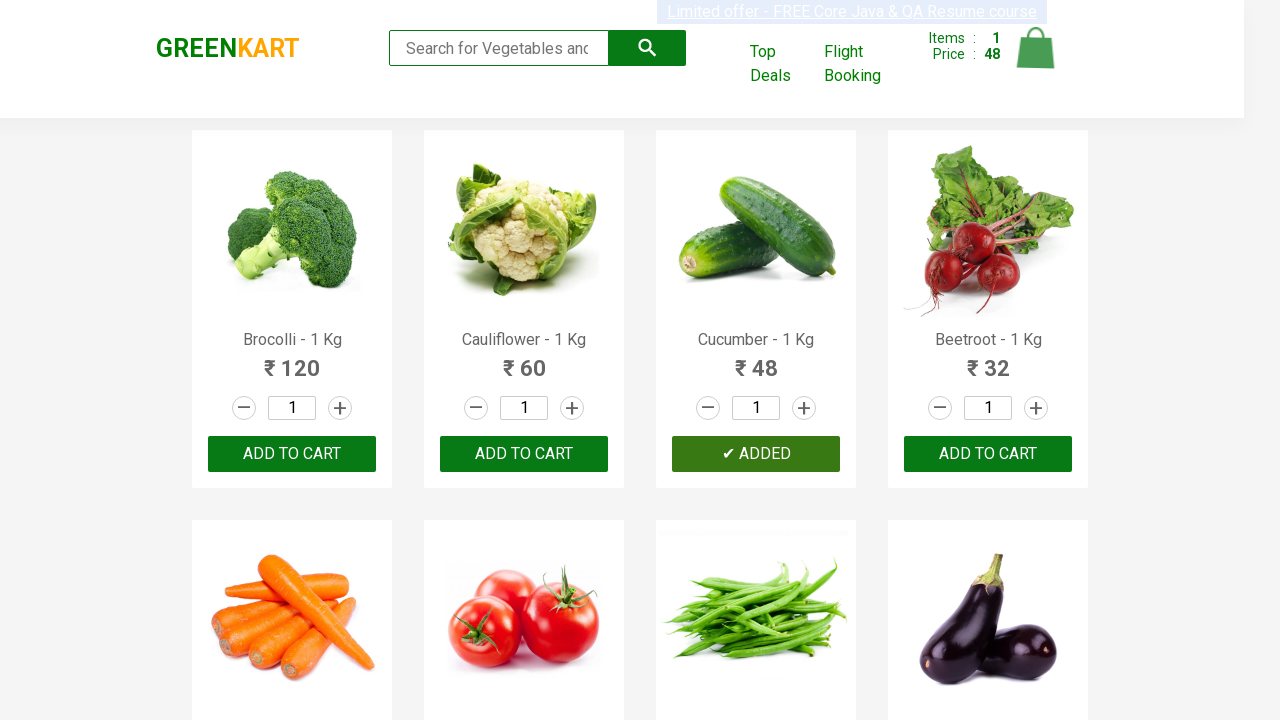

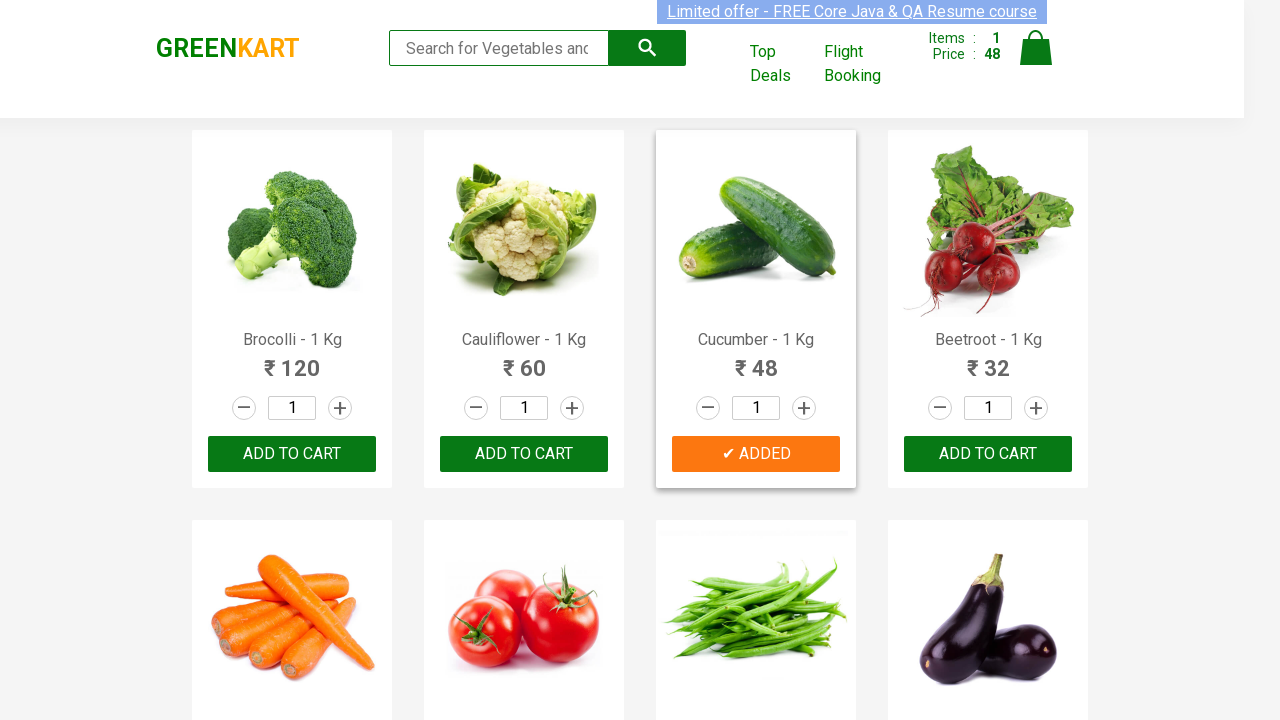